Gets an attribute value, solves a mathematical problem, enters the answer, and selects checkboxes before submitting

Starting URL: https://suninjuly.github.io/get_attribute.html

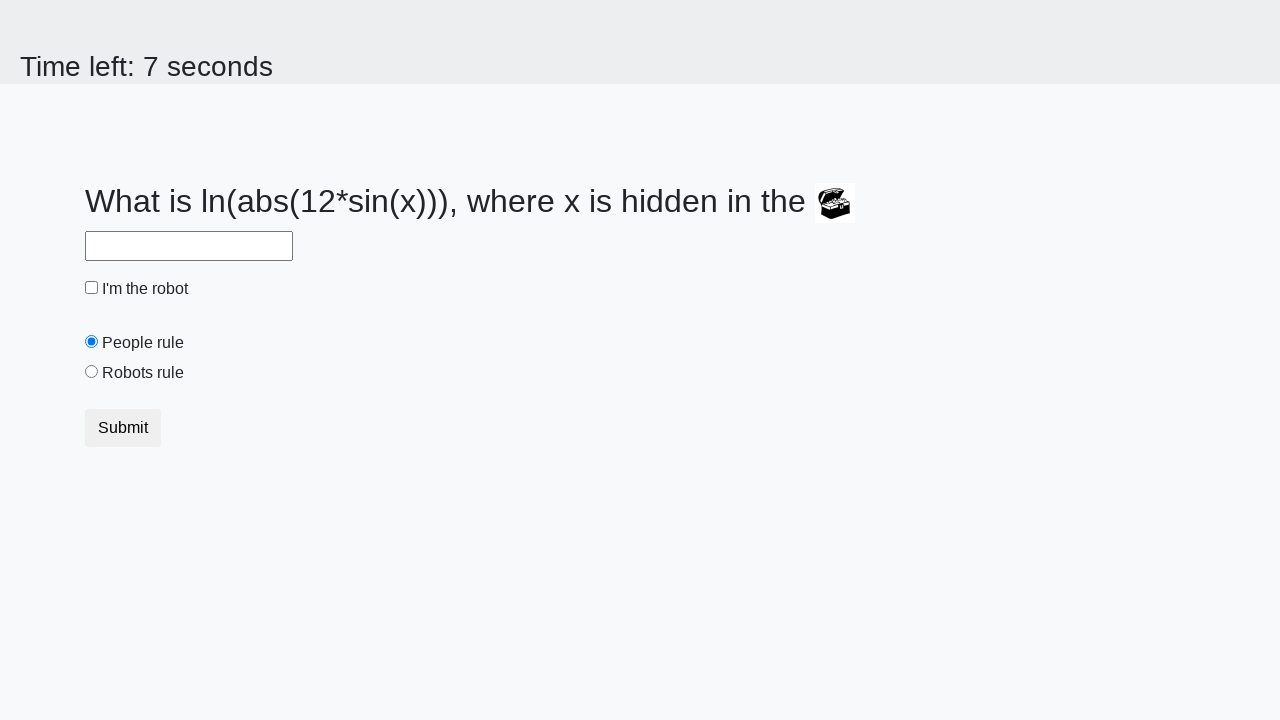

Located treasure element
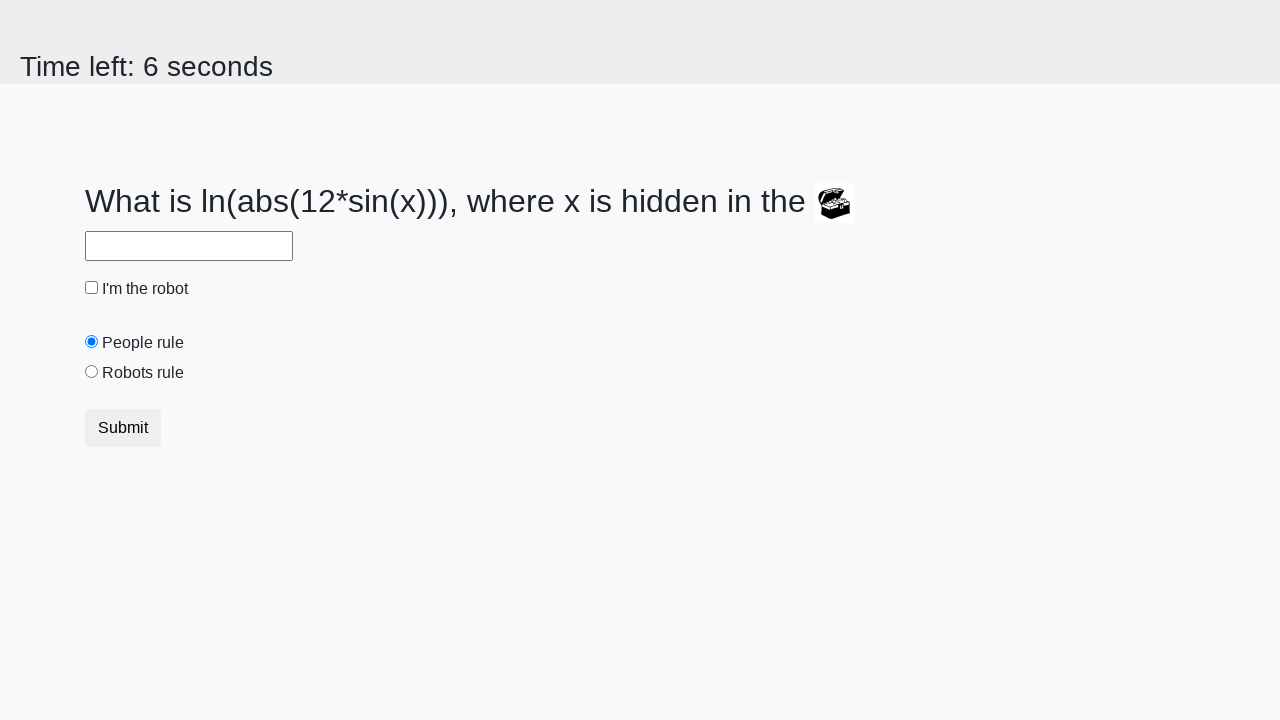

Retrieved valuex attribute from treasure element: x = 875
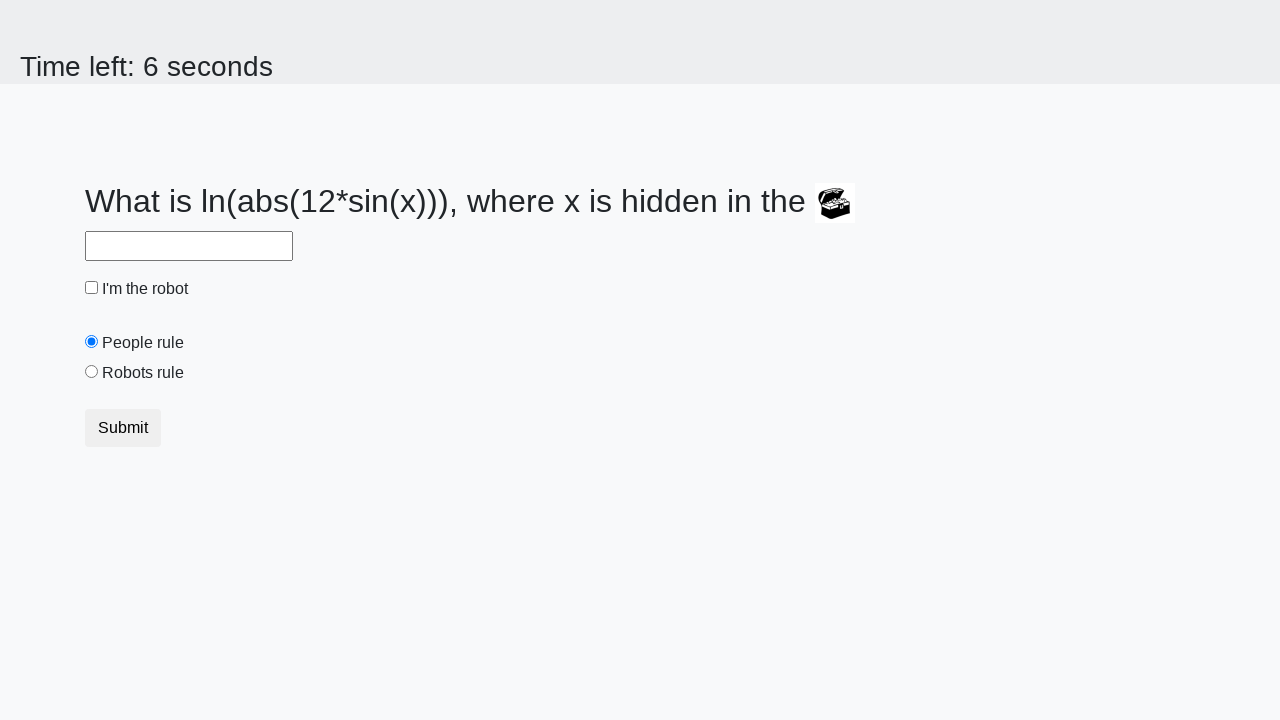

Calculated mathematical answer using formula: y = log(|12 * sin(x)|), result = 2.4826974896581273
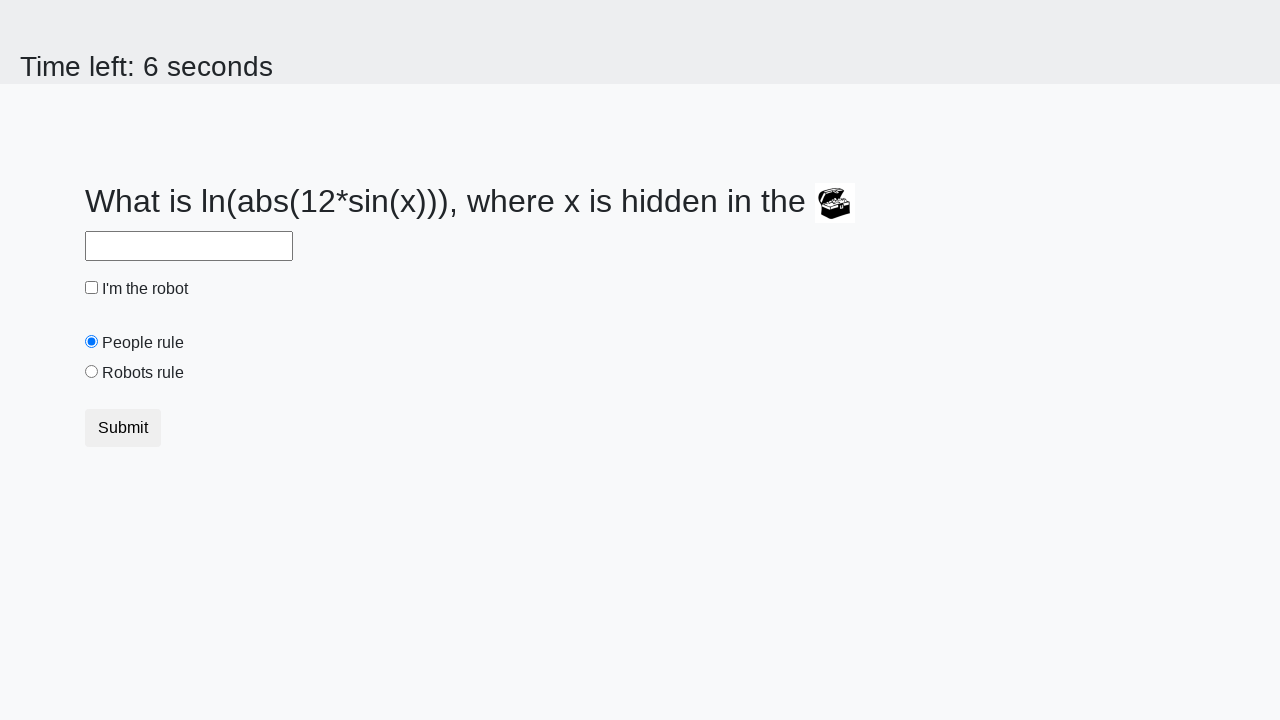

Filled answer field with calculated value on #answer
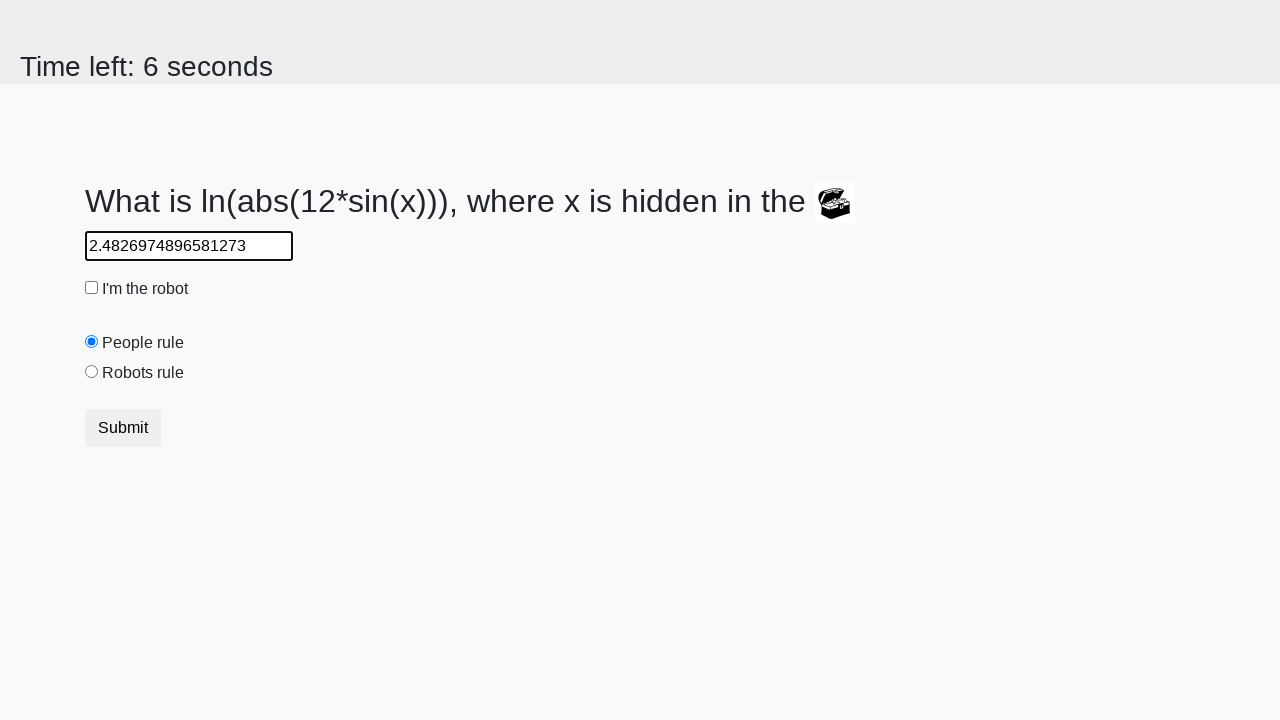

Clicked robot checkbox to select it at (92, 288) on #robotCheckbox
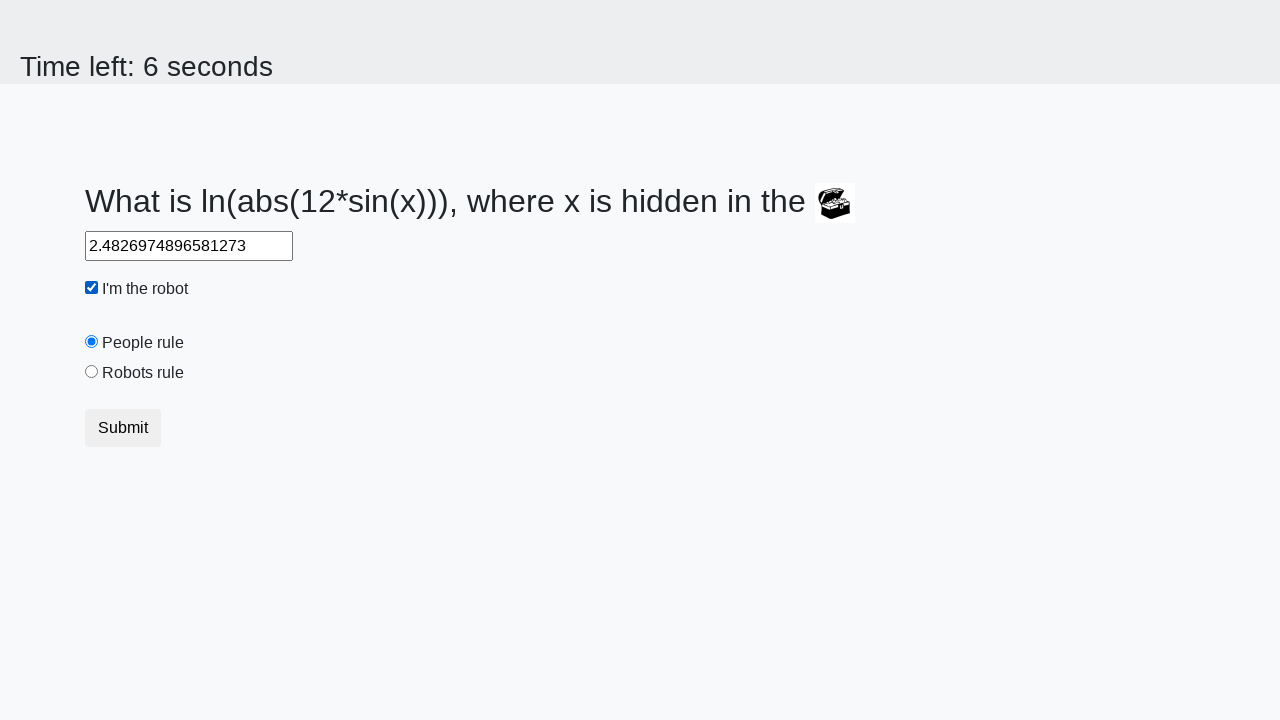

Selected robots rule radio button at (92, 372) on #robotsRule
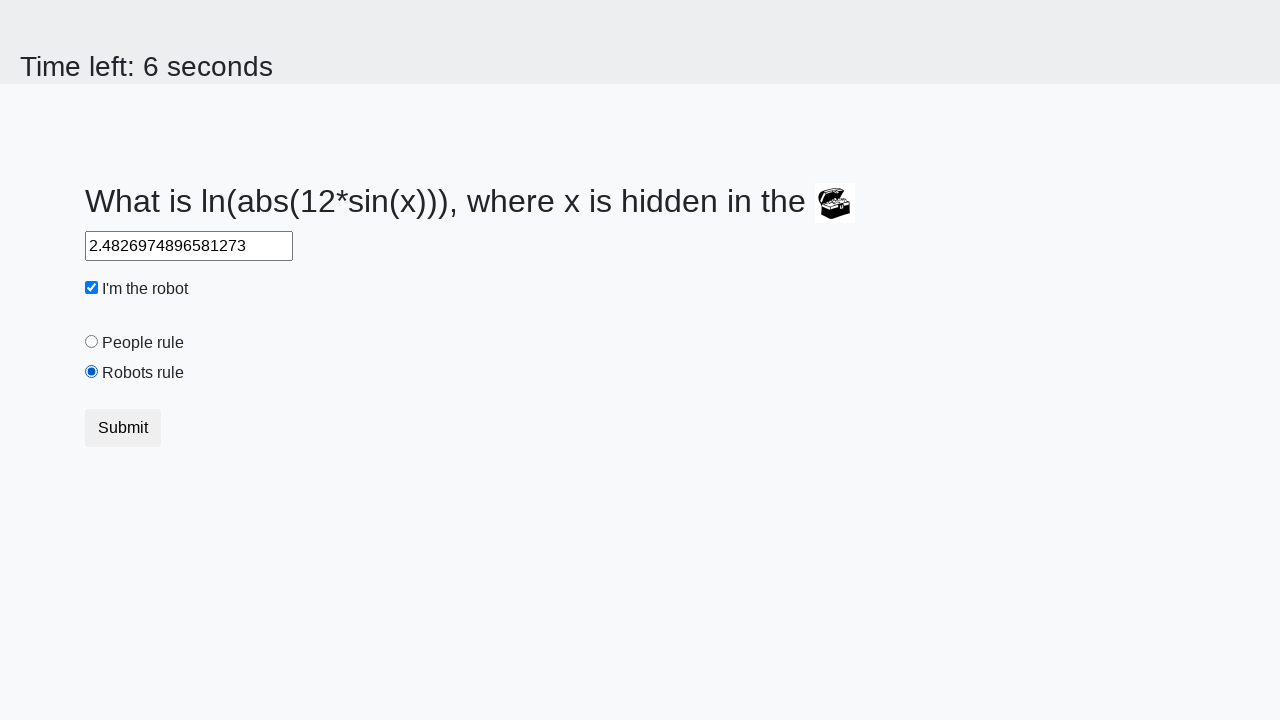

Clicked submit button to submit form at (123, 428) on button
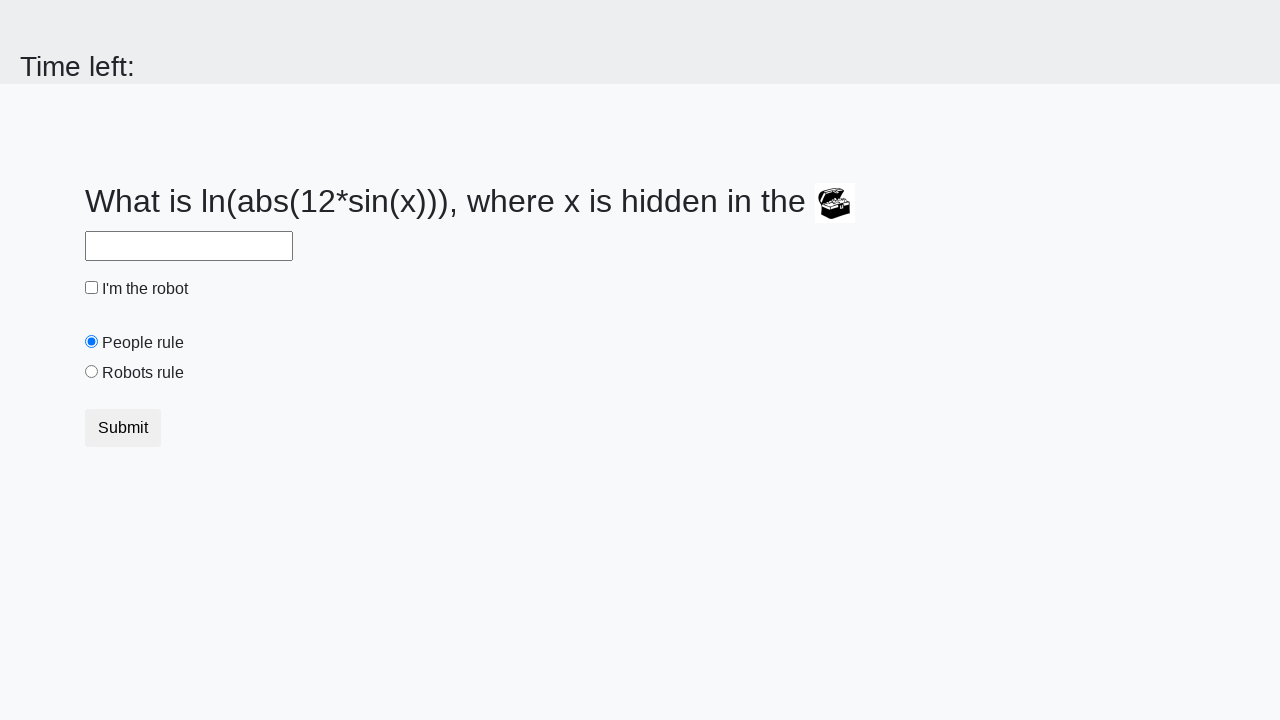

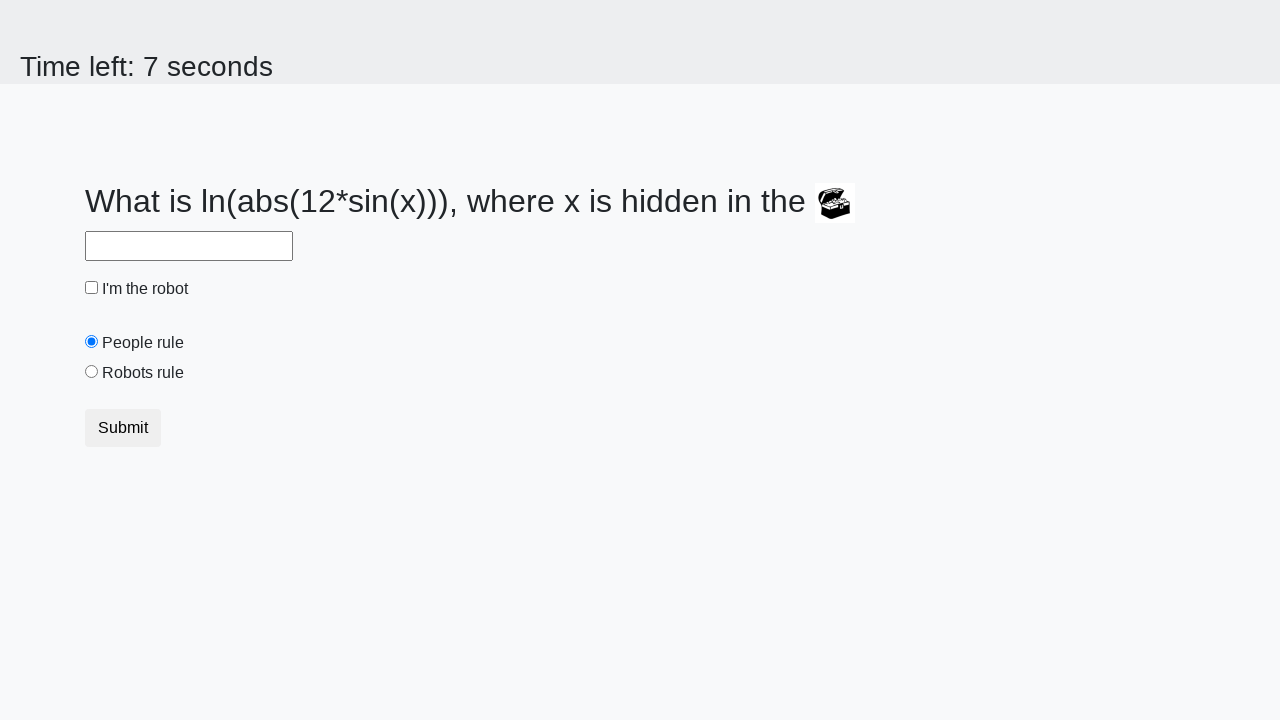